Tests multi-select autocomplete dropdown functionality by navigating to the AutoComplete widget, searching for countries, verifying dropdown sorting, and selecting multiple options

Starting URL: https://demo.automationtesting.in/Accordion.html

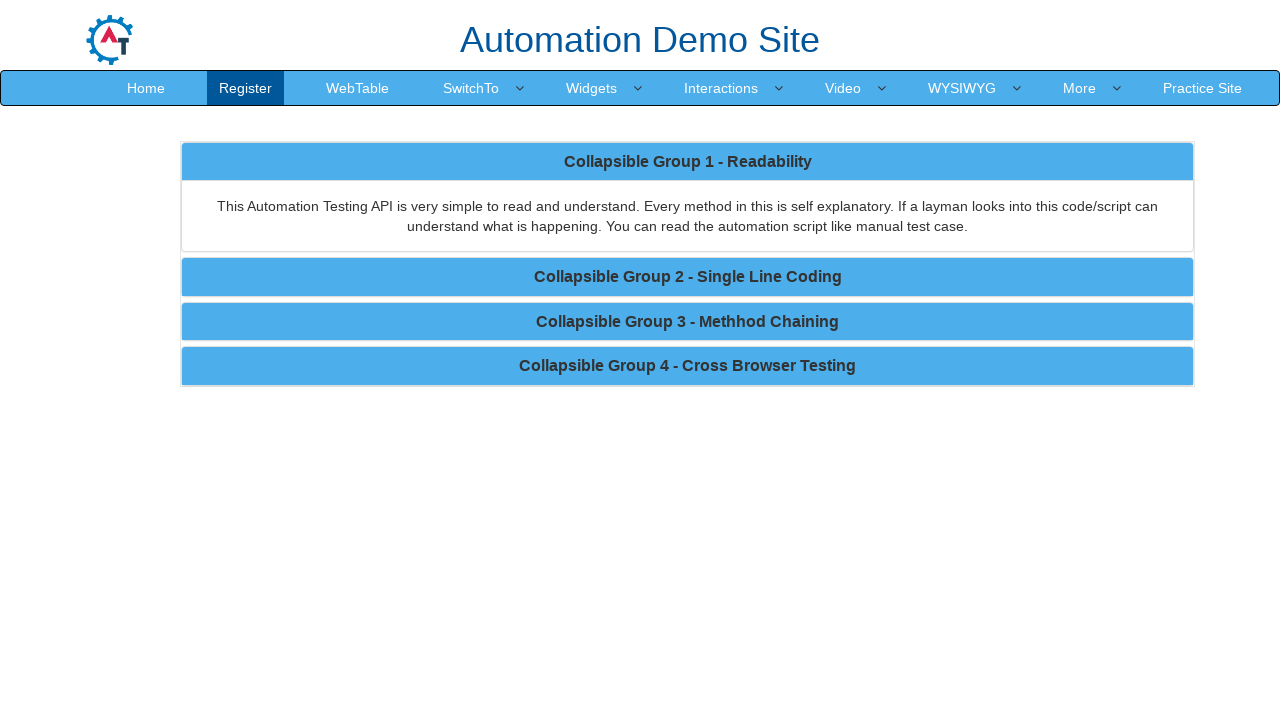

Hovered over Widgets menu at (592, 88) on xpath=//a[text()='Widgets']
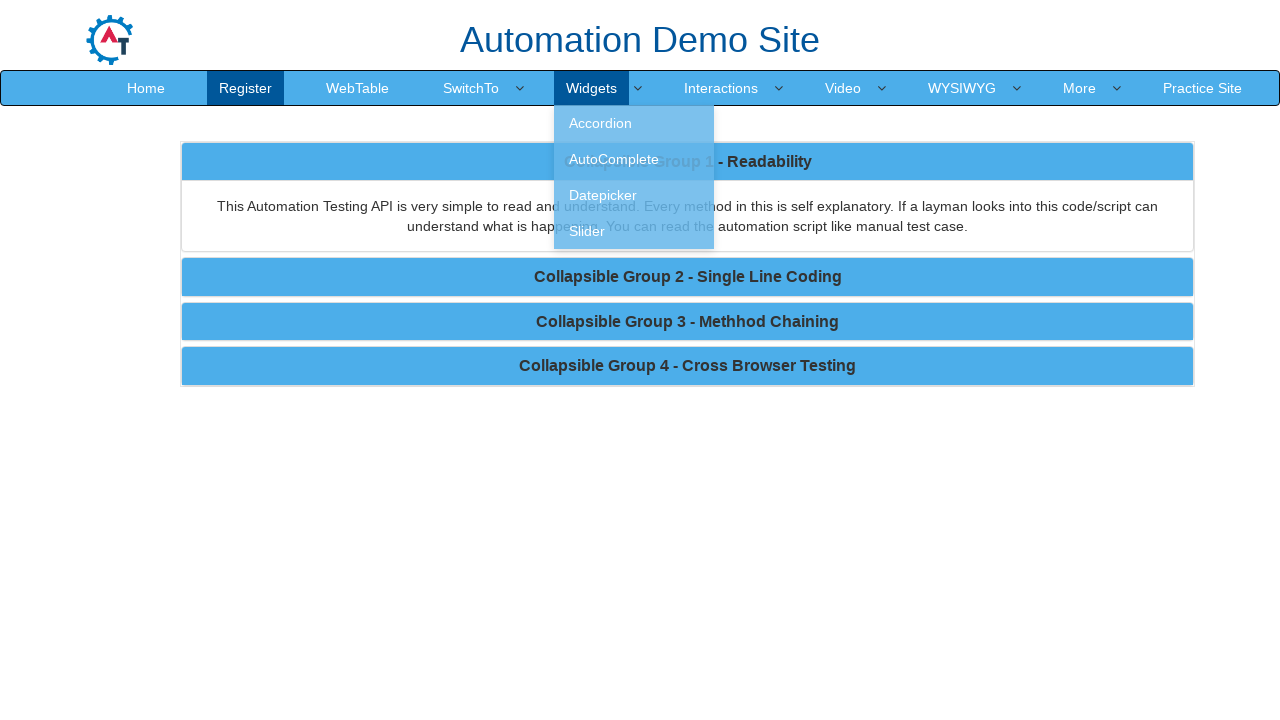

Hovered over AutoComplete submenu at (634, 159) on xpath=//a[text()=' AutoComplete ']
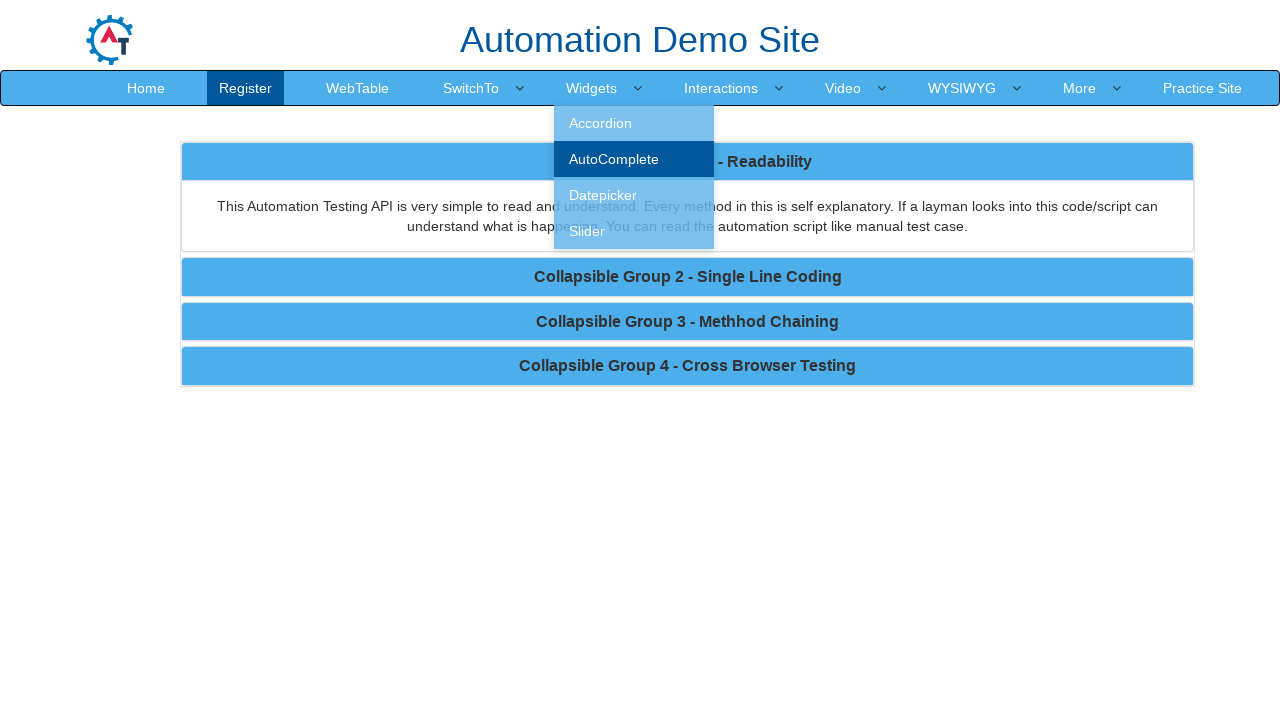

Clicked on AutoComplete widget at (634, 159) on xpath=//a[text()=' AutoComplete ']
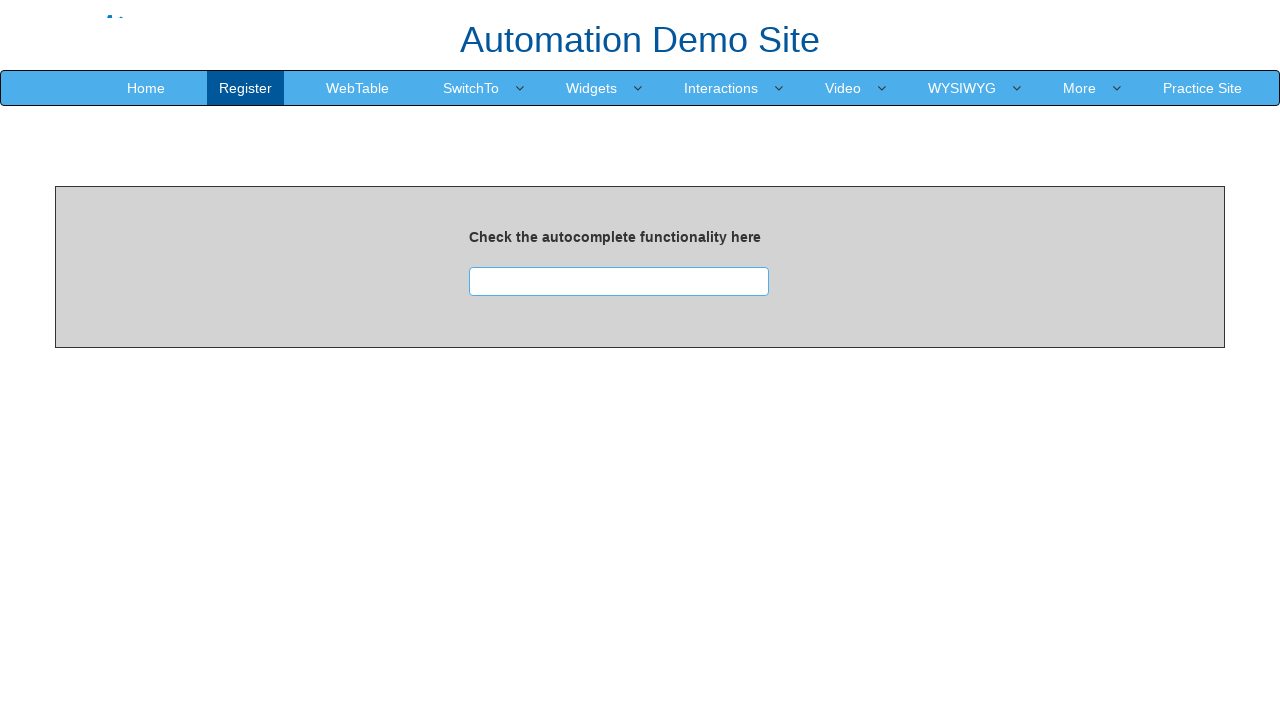

Filled search box with 'i' to verify dropdown sorting on #searchbox
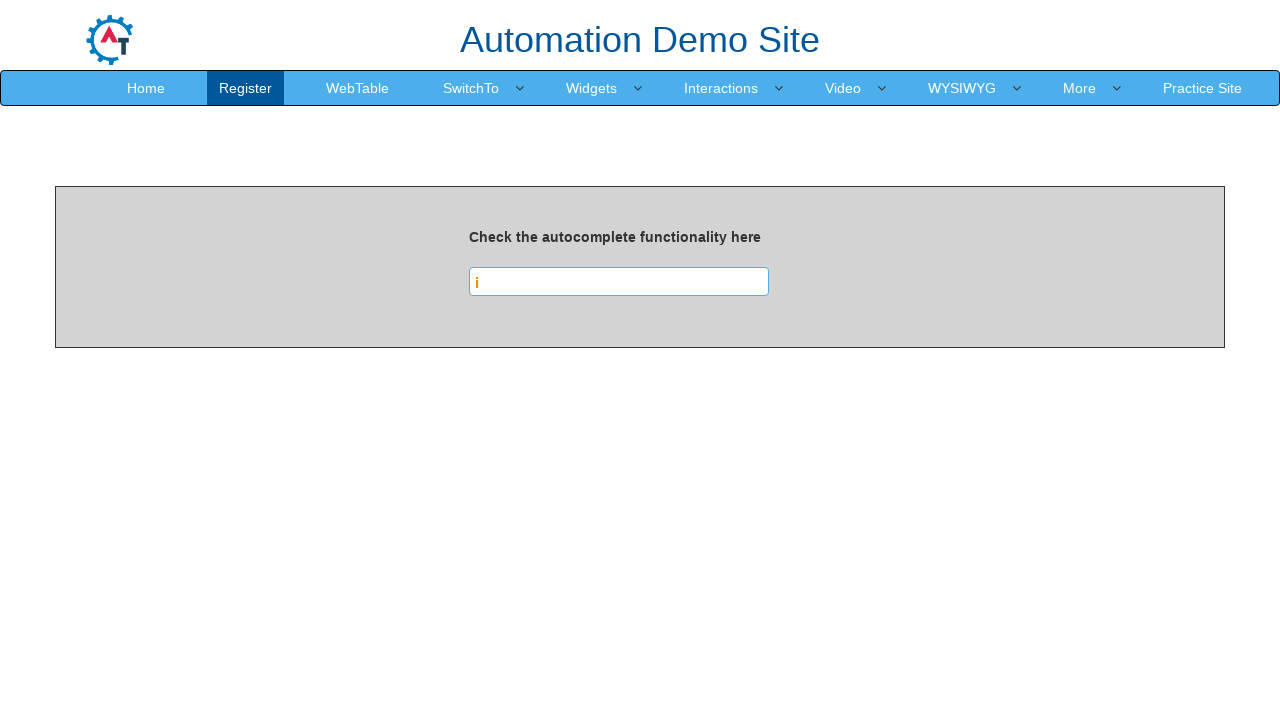

Dropdown menu items loaded
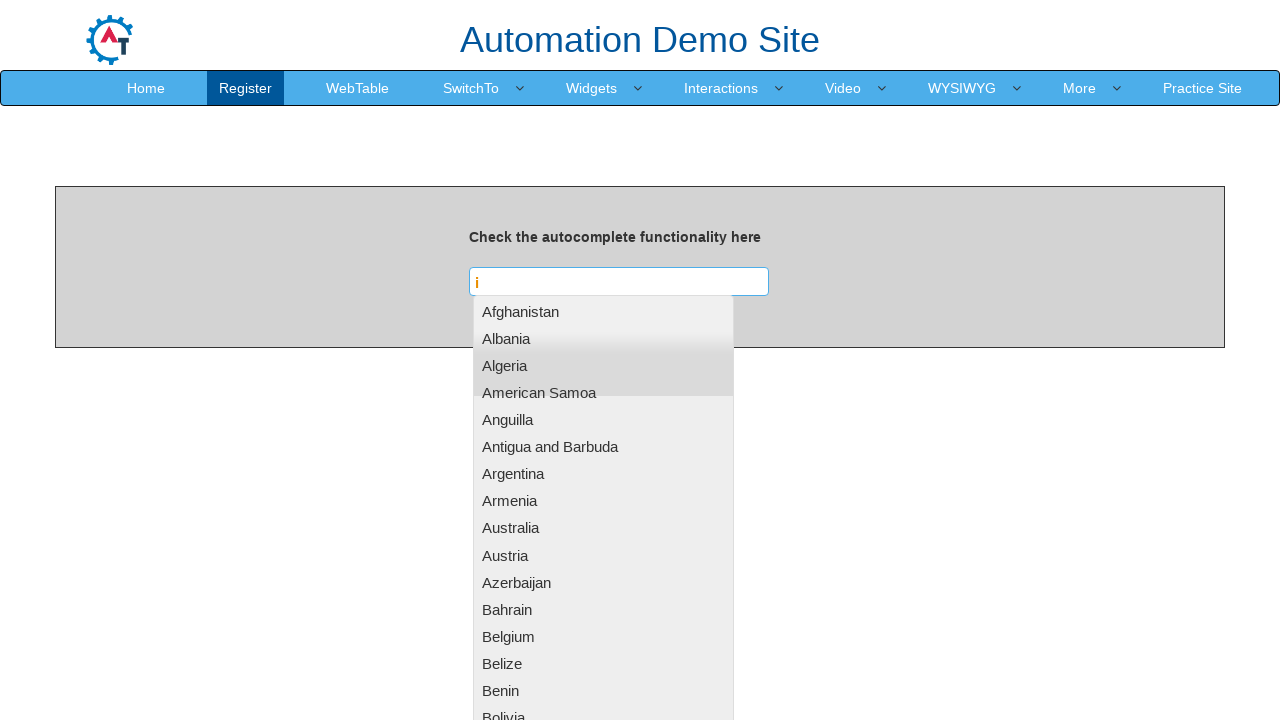

Cleared search box on #searchbox
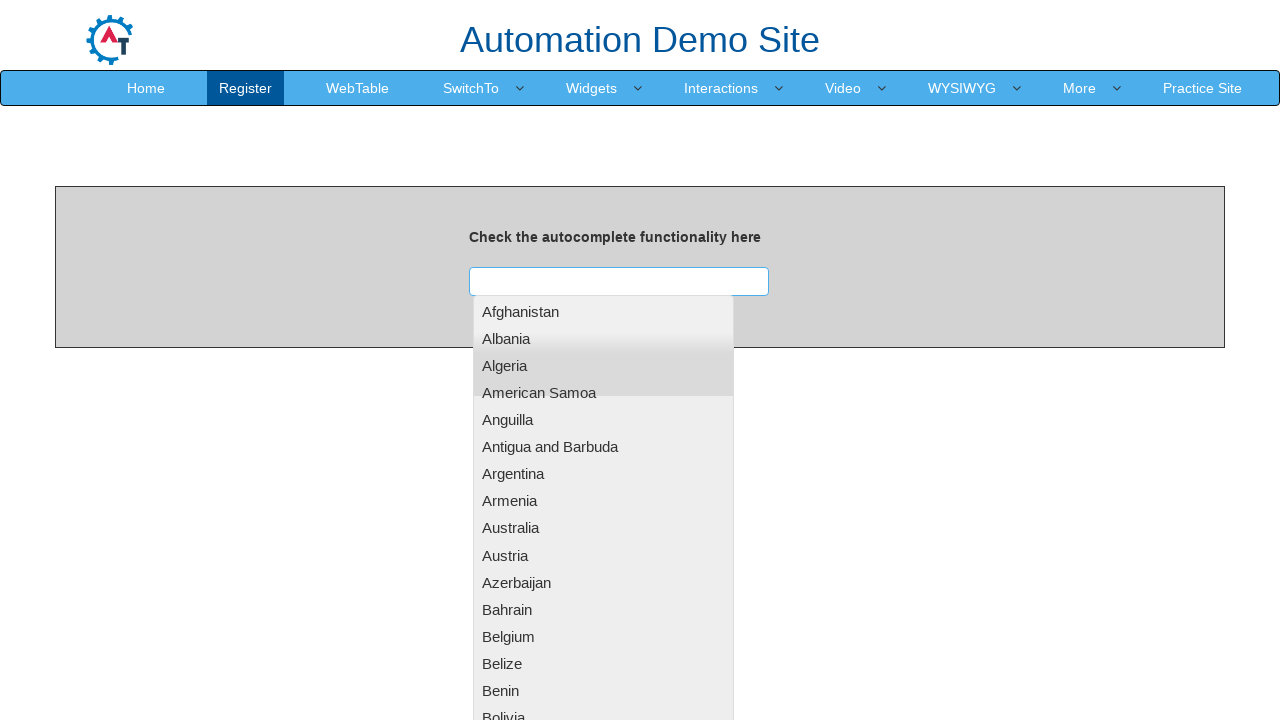

Filled search box with 'india' on #searchbox
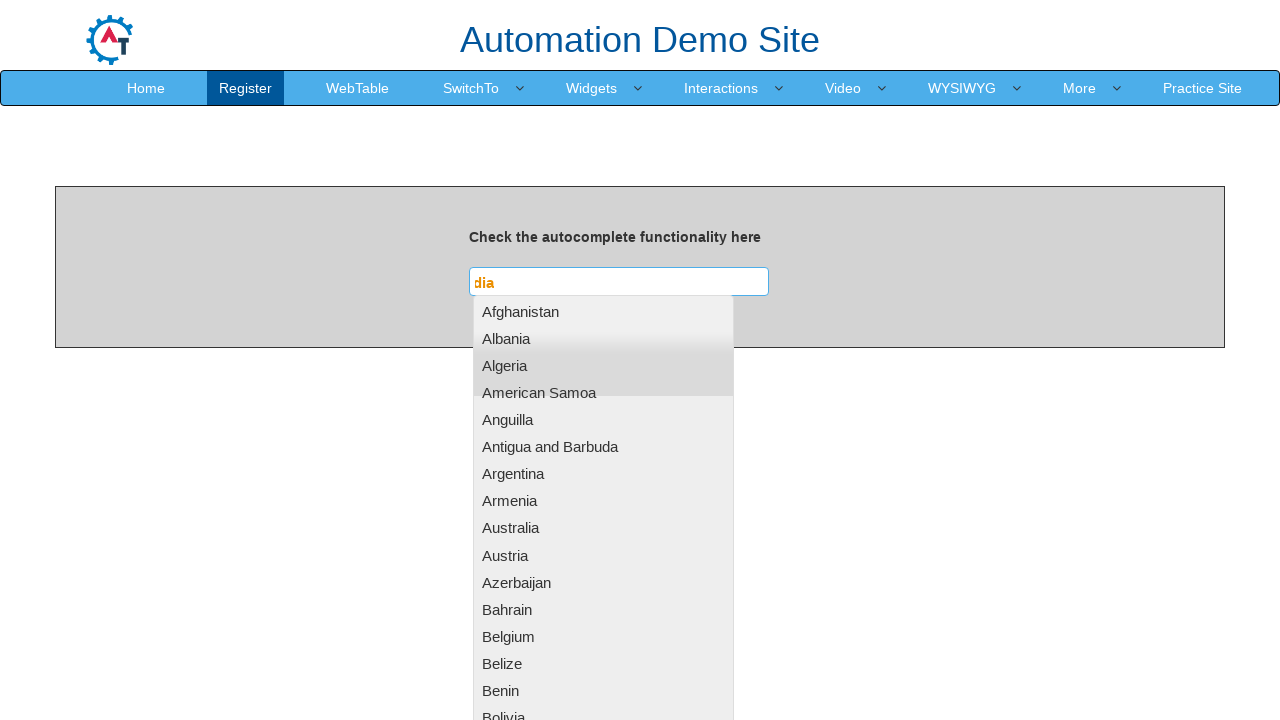

Selected India from dropdown at (603, 360) on xpath=//a[text()='India']
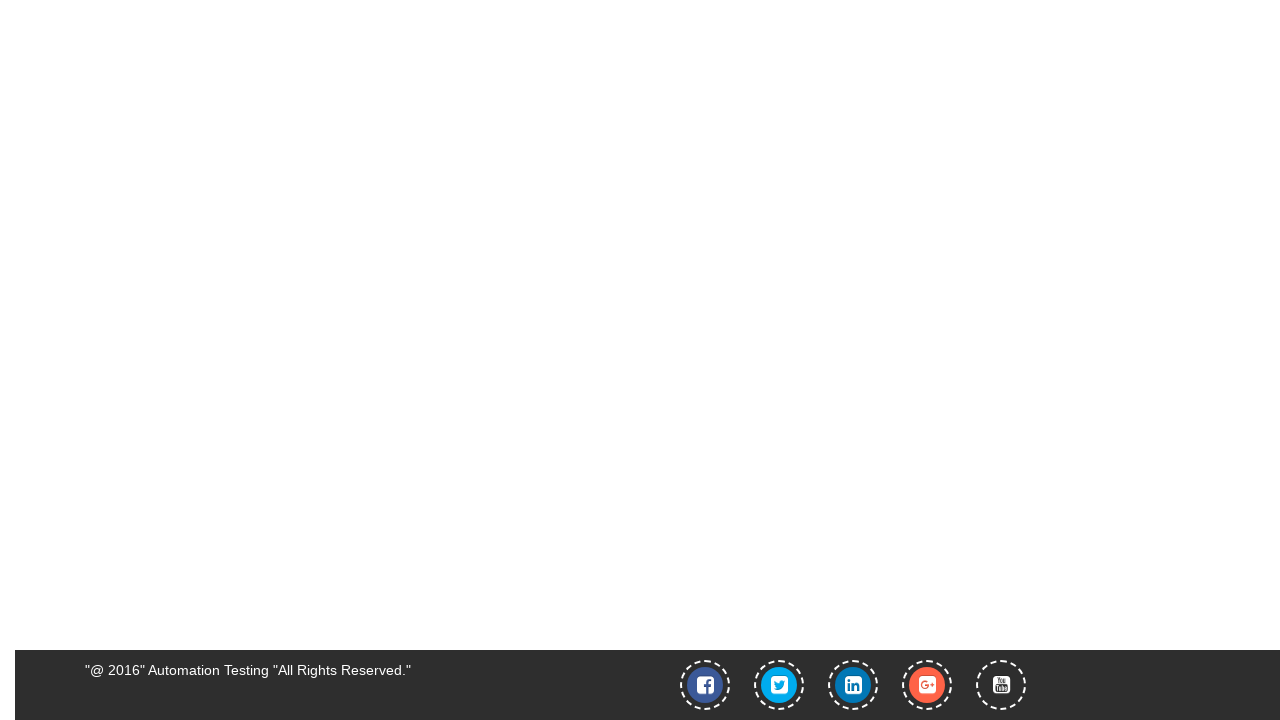

Filled search box with 'bangladesh' on #searchbox
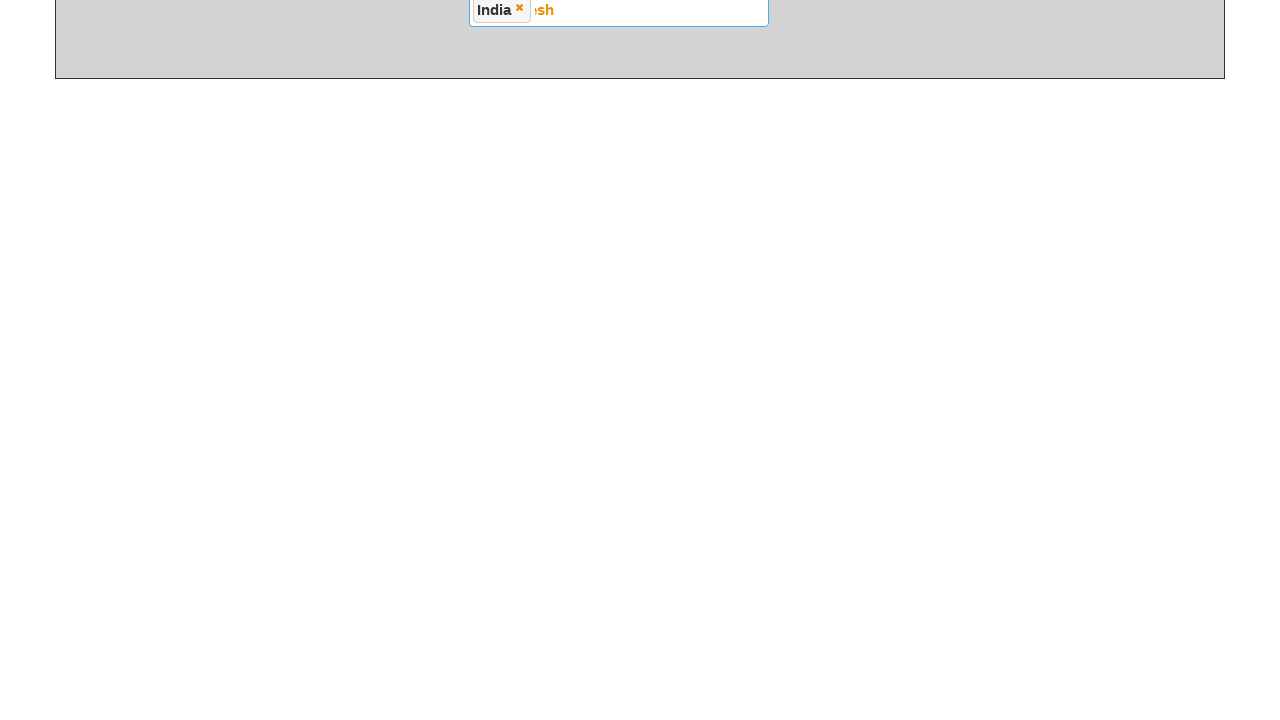

Selected Bangladesh from dropdown at (581, 38) on xpath=//a[text()='Bangladesh']
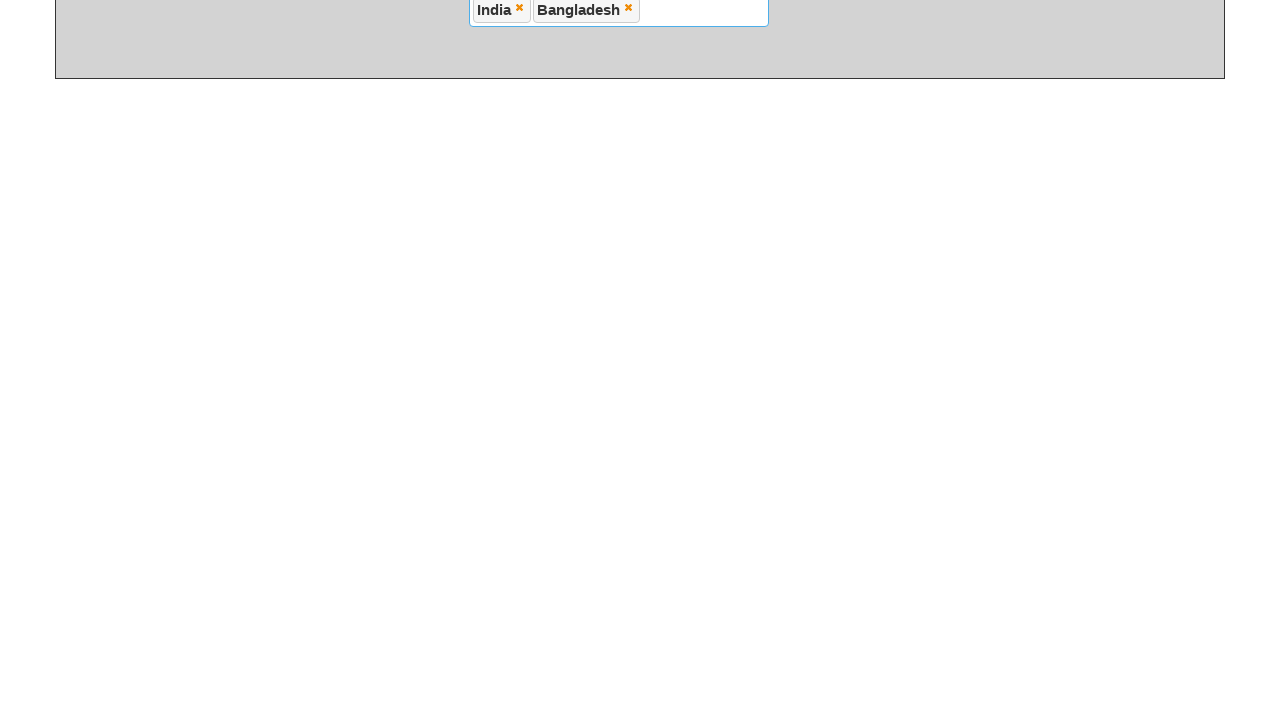

Filled search box with 'china' on #searchbox
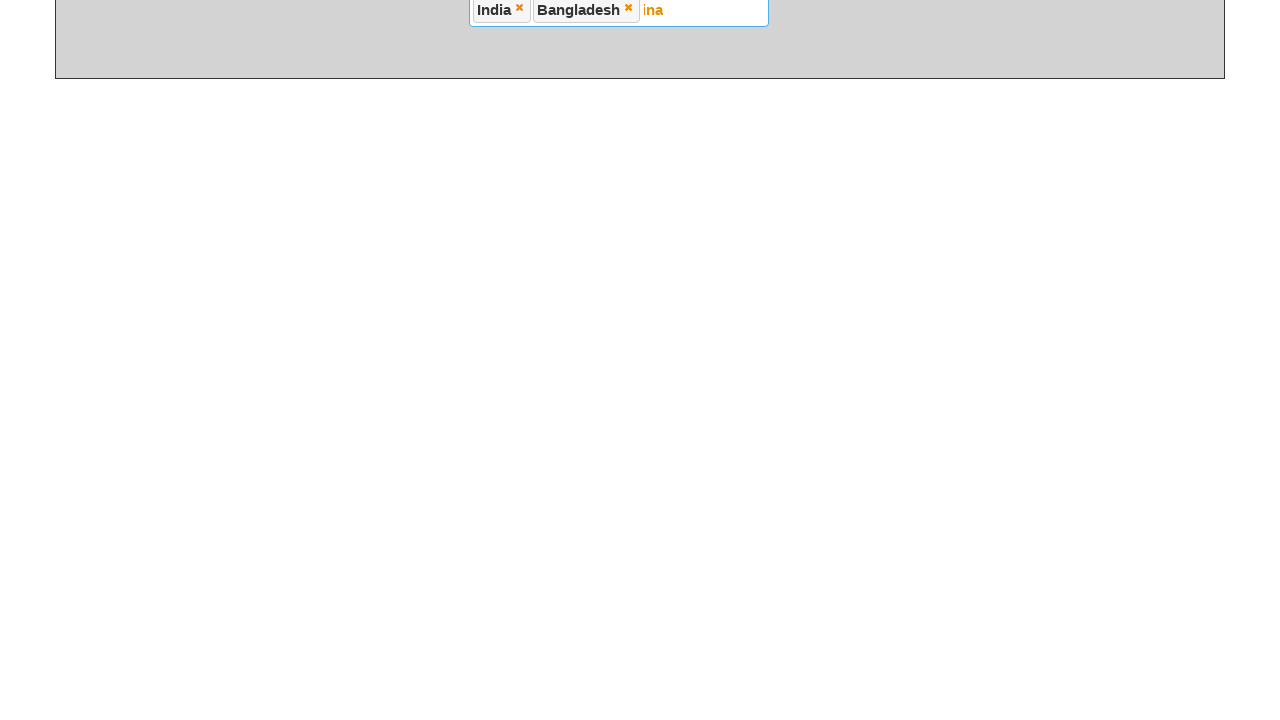

Selected China from dropdown at (670, 38) on xpath=//a[text()='China']
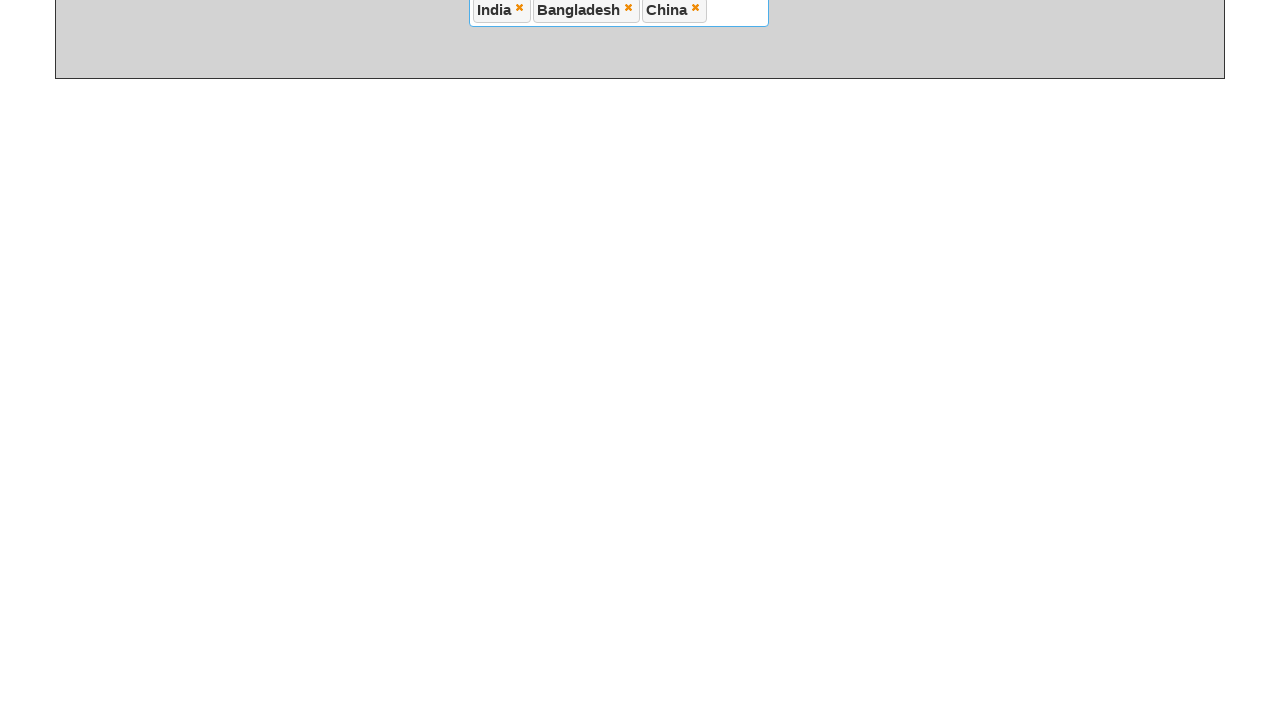

Multiple countries successfully selected and displayed
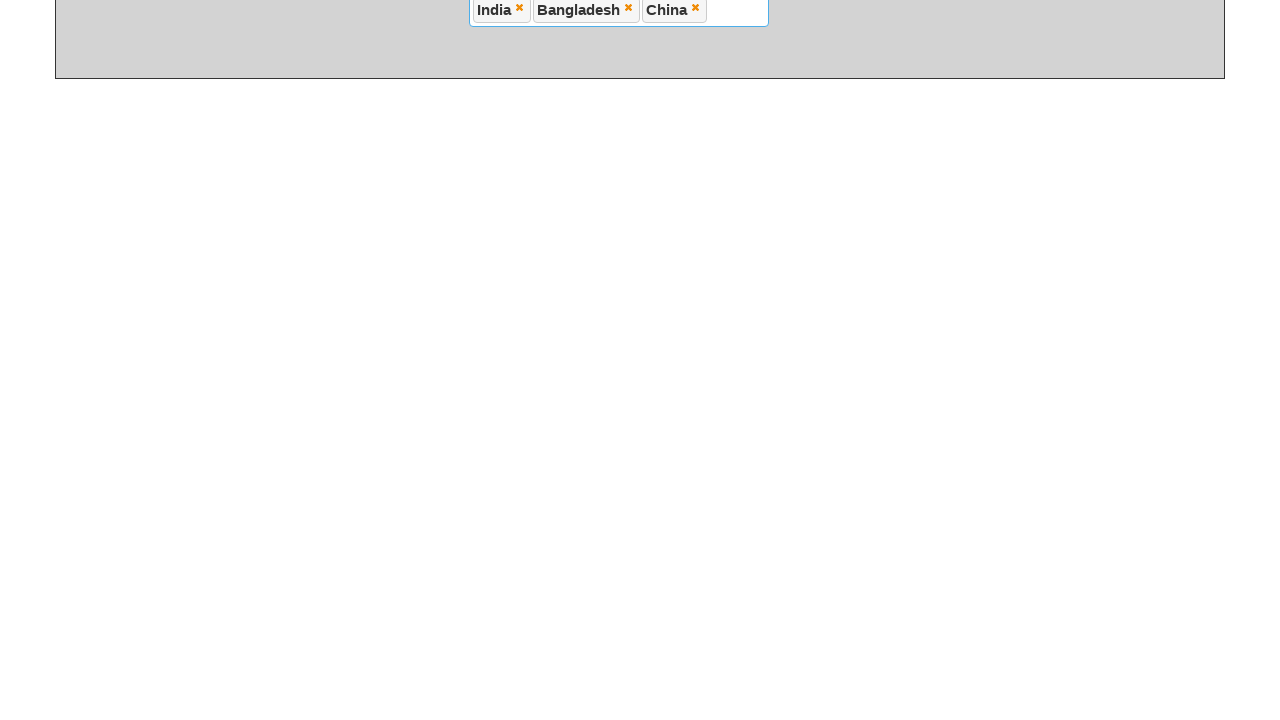

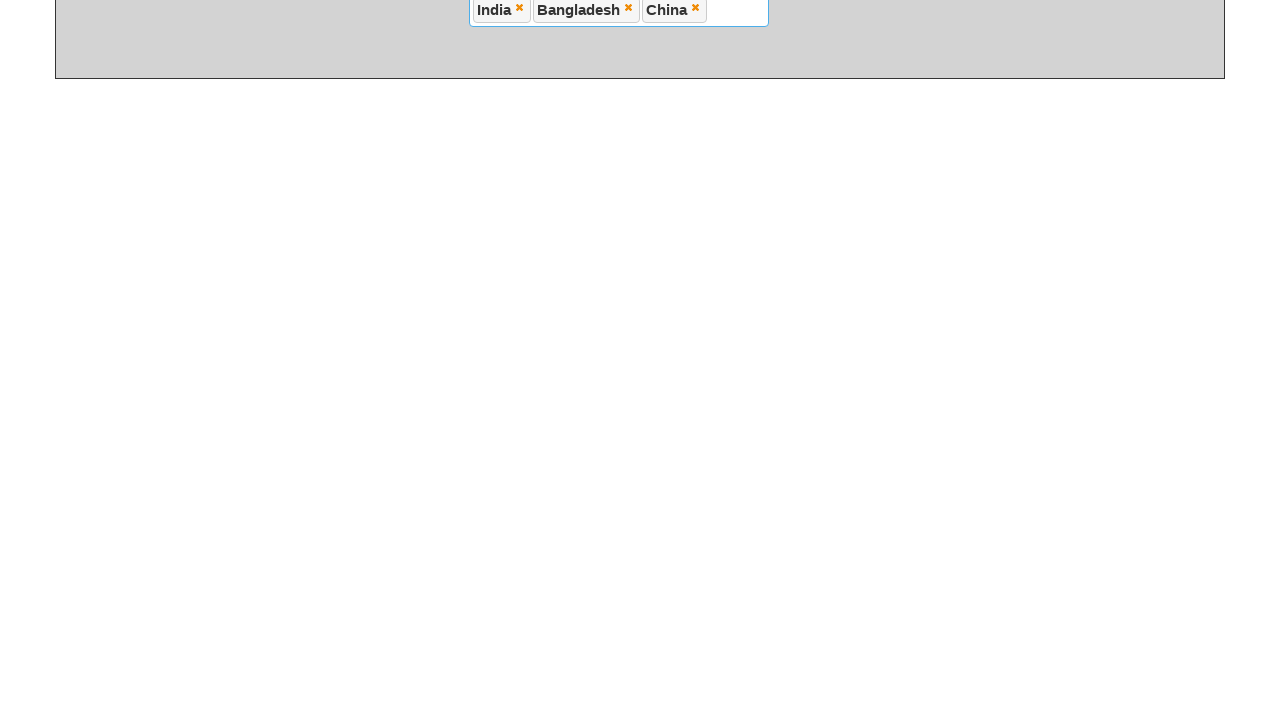